Tests HTML5 form validation by submitting with empty fields, verifying validation messages, then filling the name field and verifying the comments field validation message

Starting URL: https://www.tjvantoll.com/demos/2012-08-05/initial

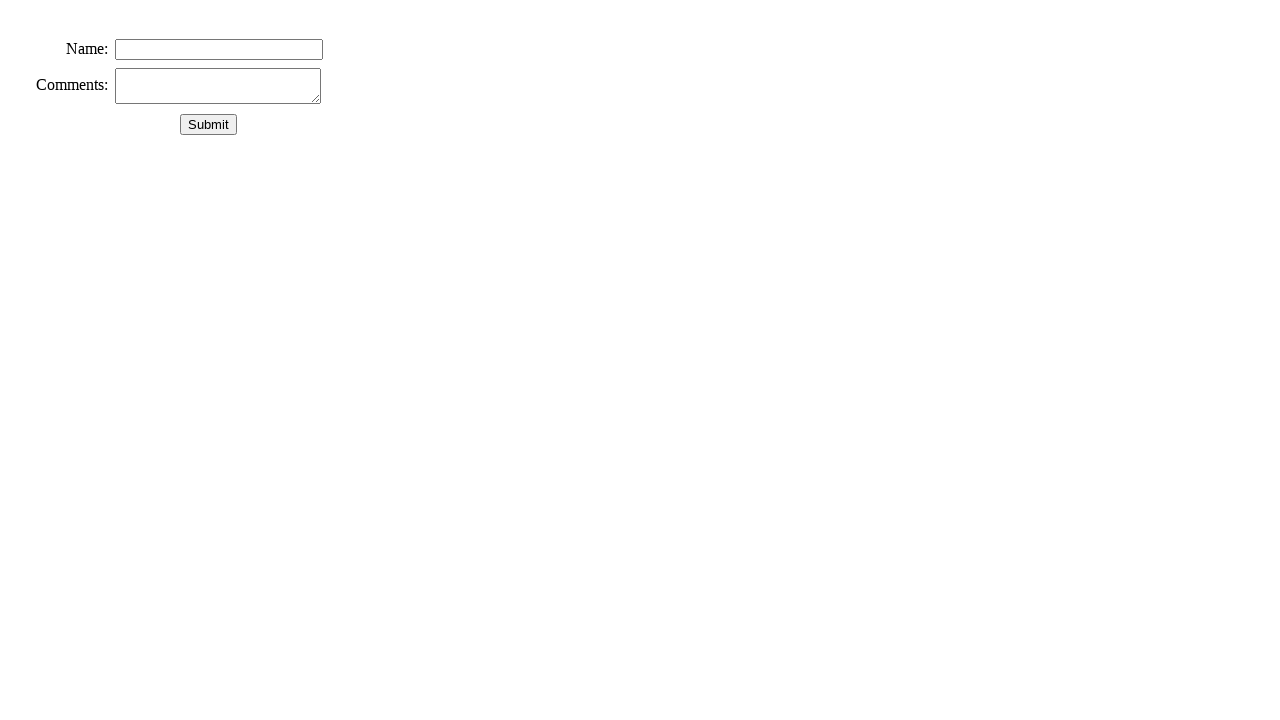

Clicked submit button with empty form fields to trigger validation at (208, 124) on xpath=//div[@class='buttons']/button
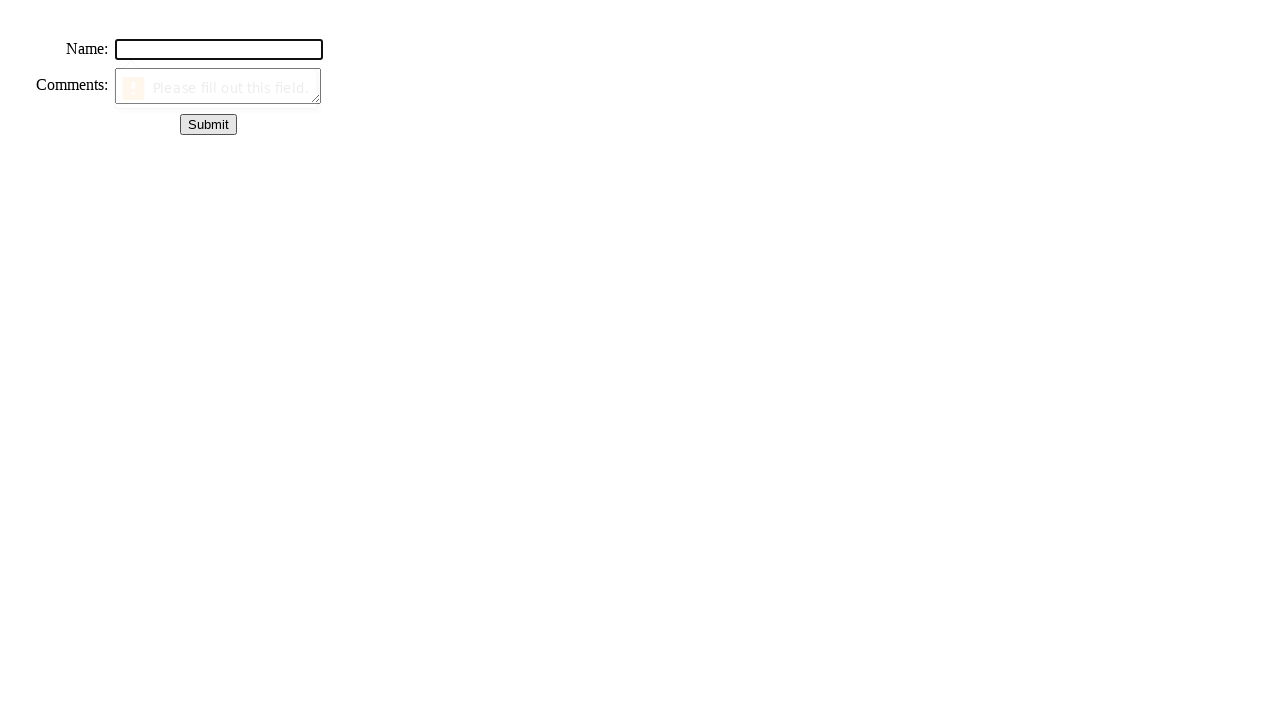

Retrieved validation message from name field
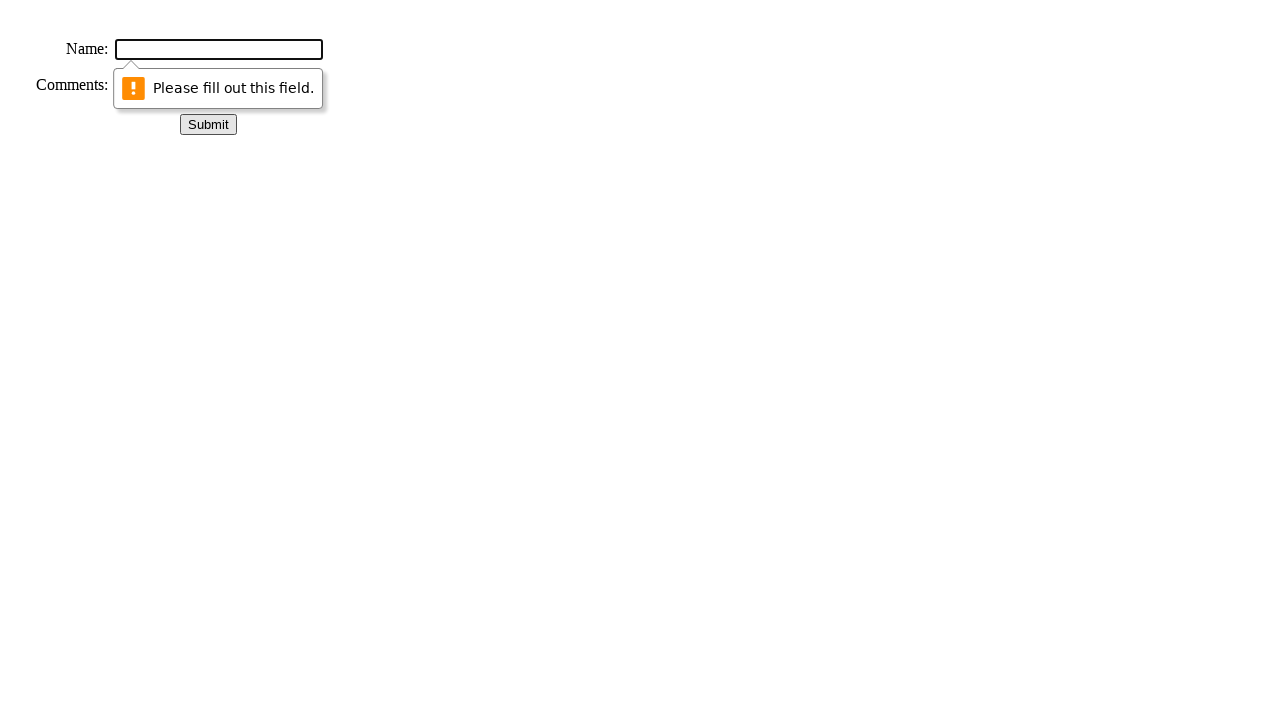

Verified name field validation message: 'Please fill out this field.'
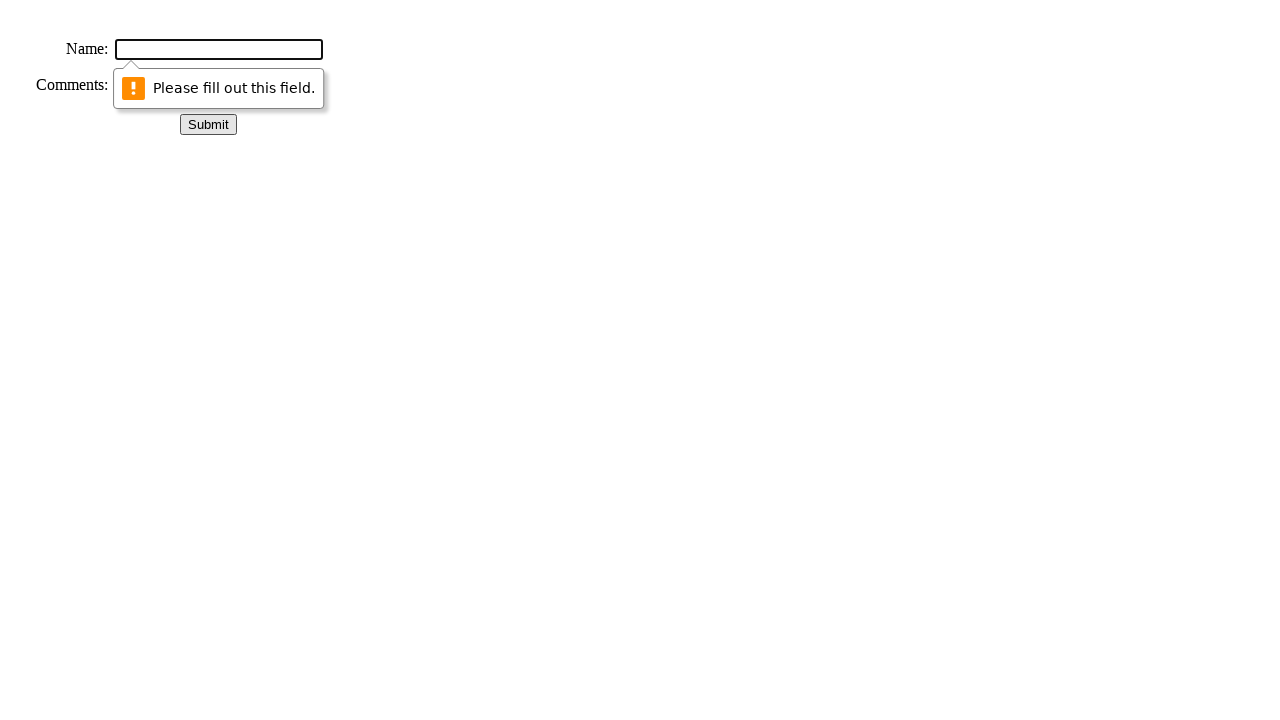

Filled name field with 'abc' on //input[@id='name']
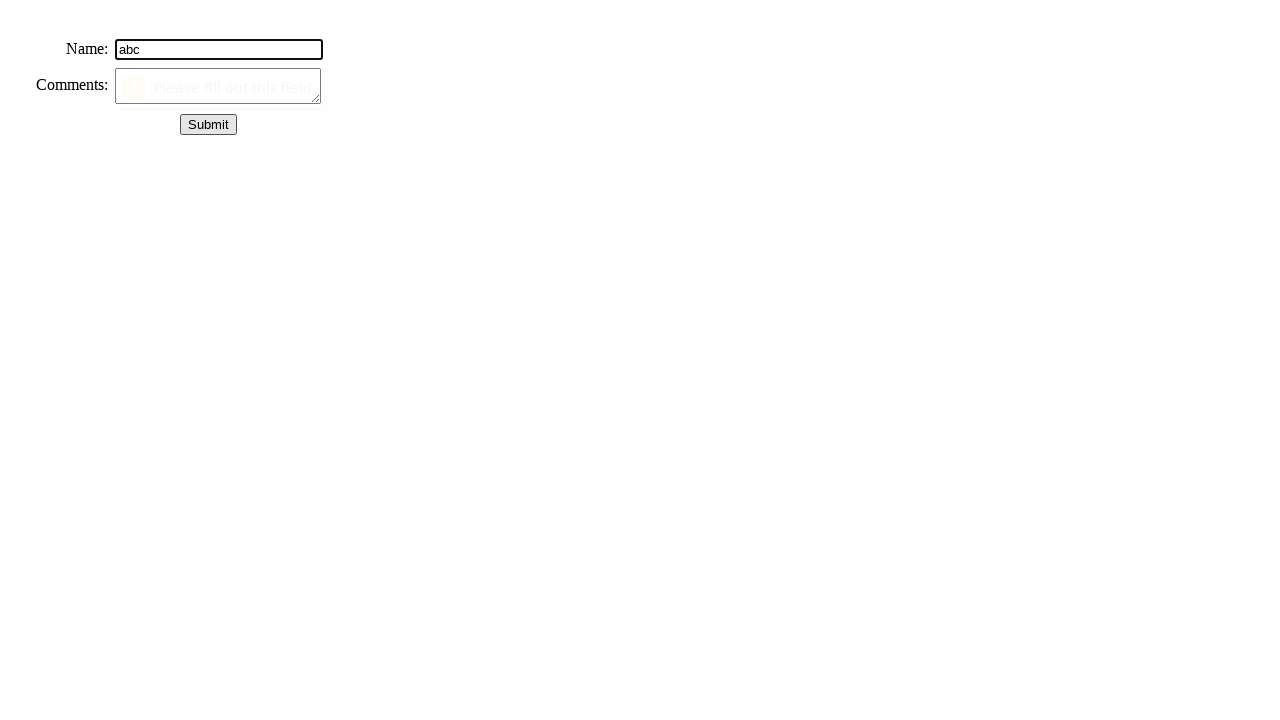

Clicked submit button again with name field filled at (208, 124) on xpath=//div[@class='buttons']/button
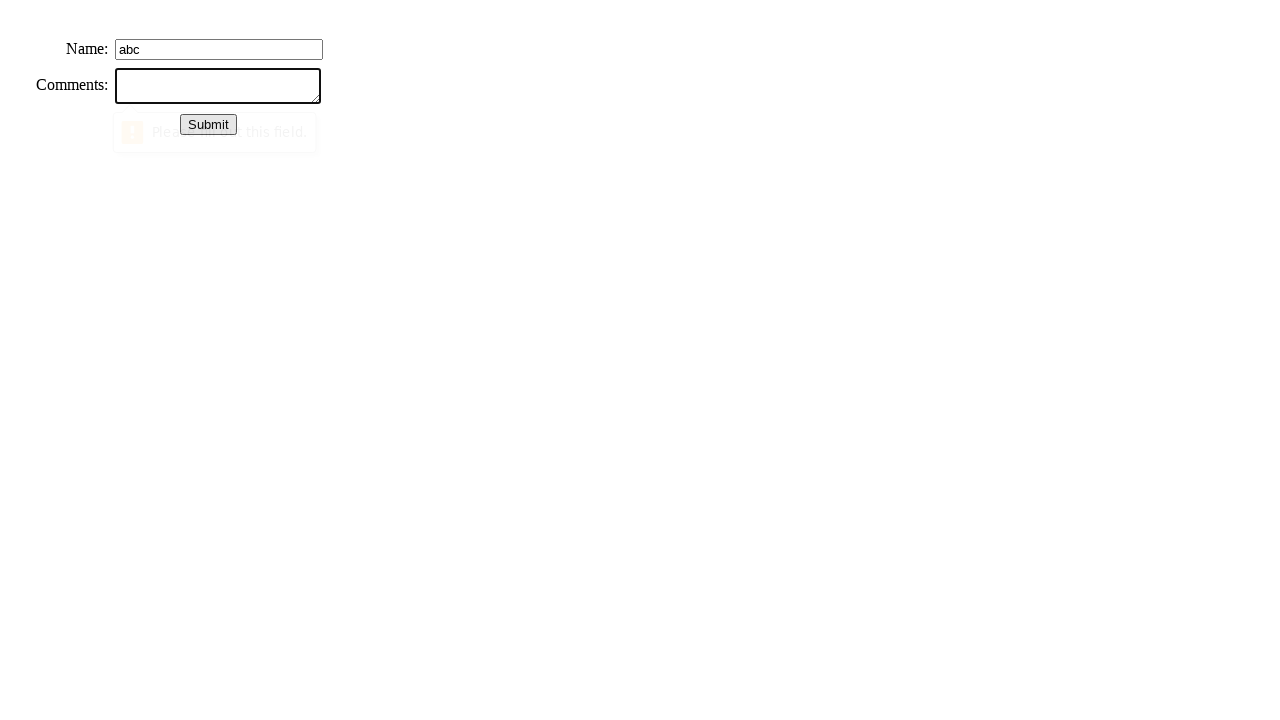

Retrieved validation message from comments field
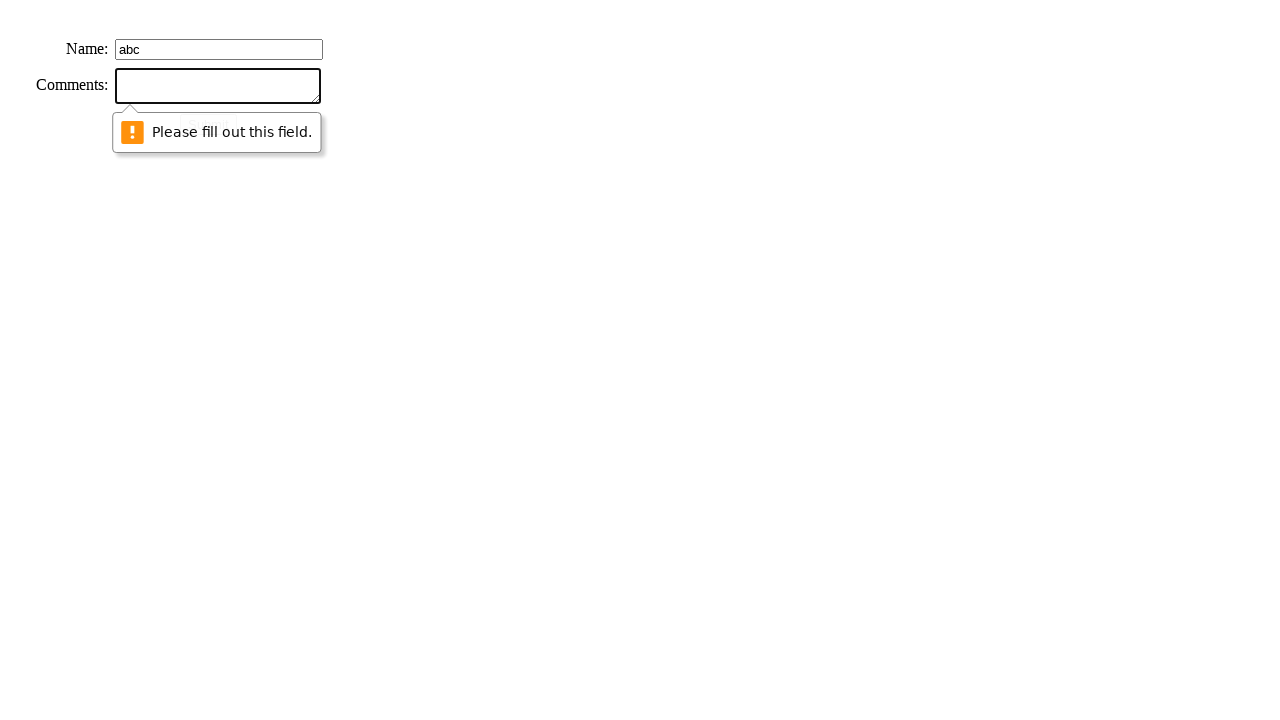

Verified comments field validation message: 'Please fill out this field.'
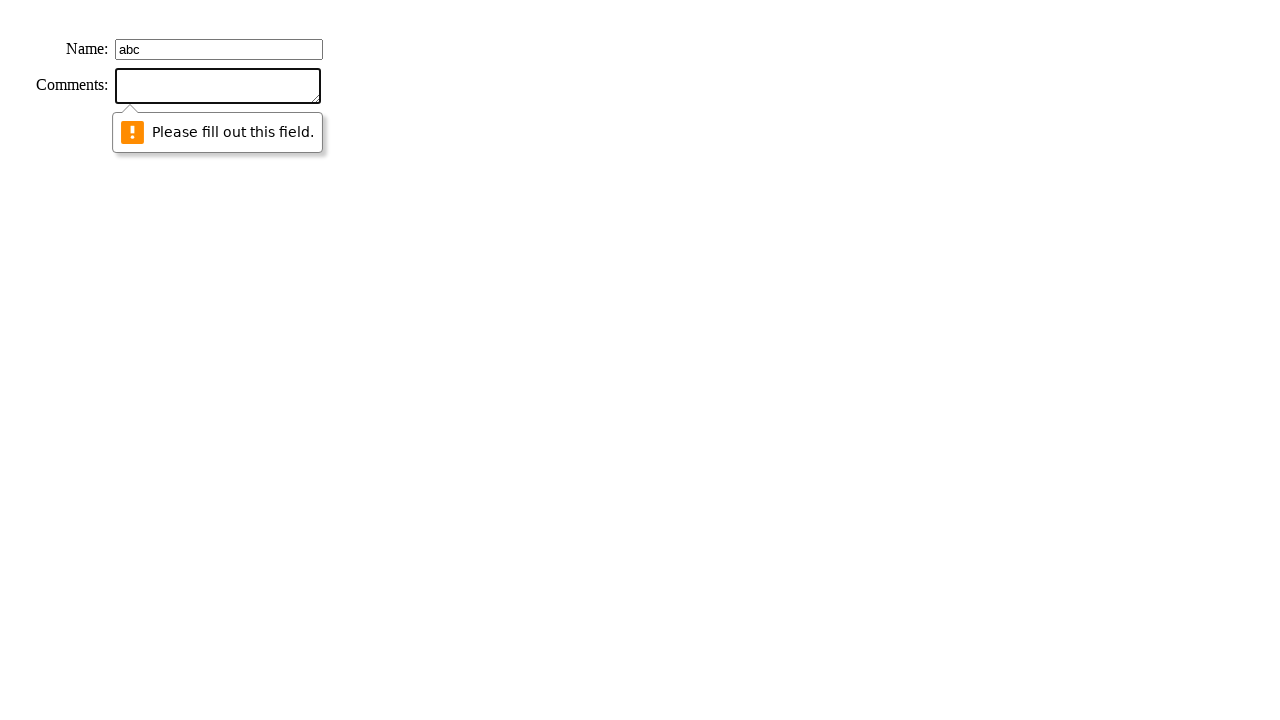

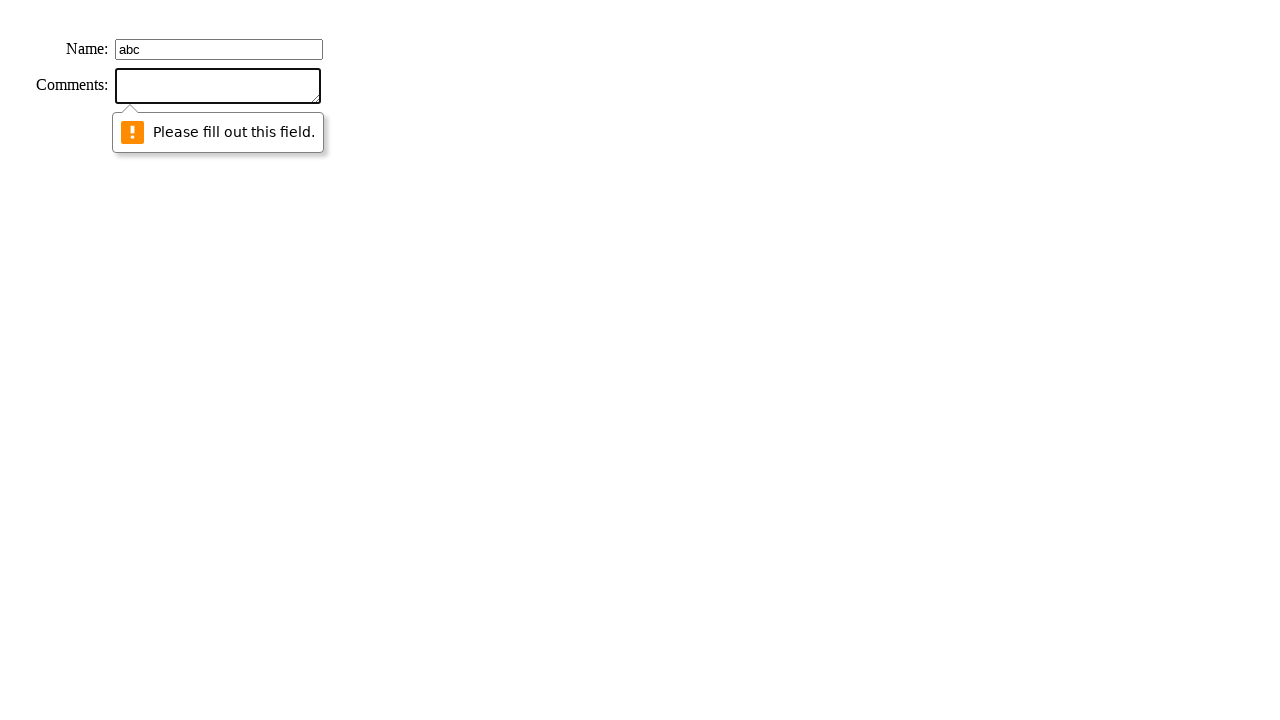